Navigates to a demo e-commerce site, counts links and images on the page, then clicks on the Laptops category link

Starting URL: https://demoblaze.com/index.html

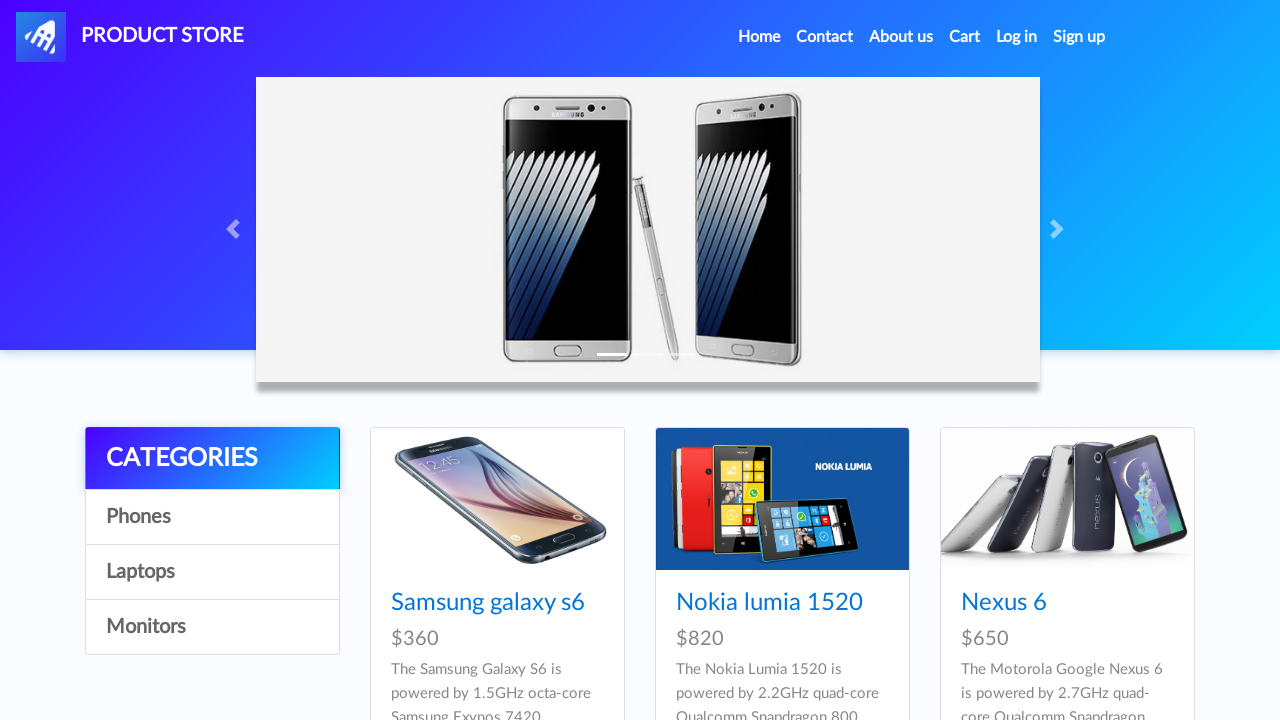

Navigated to https://demoblaze.com/index.html
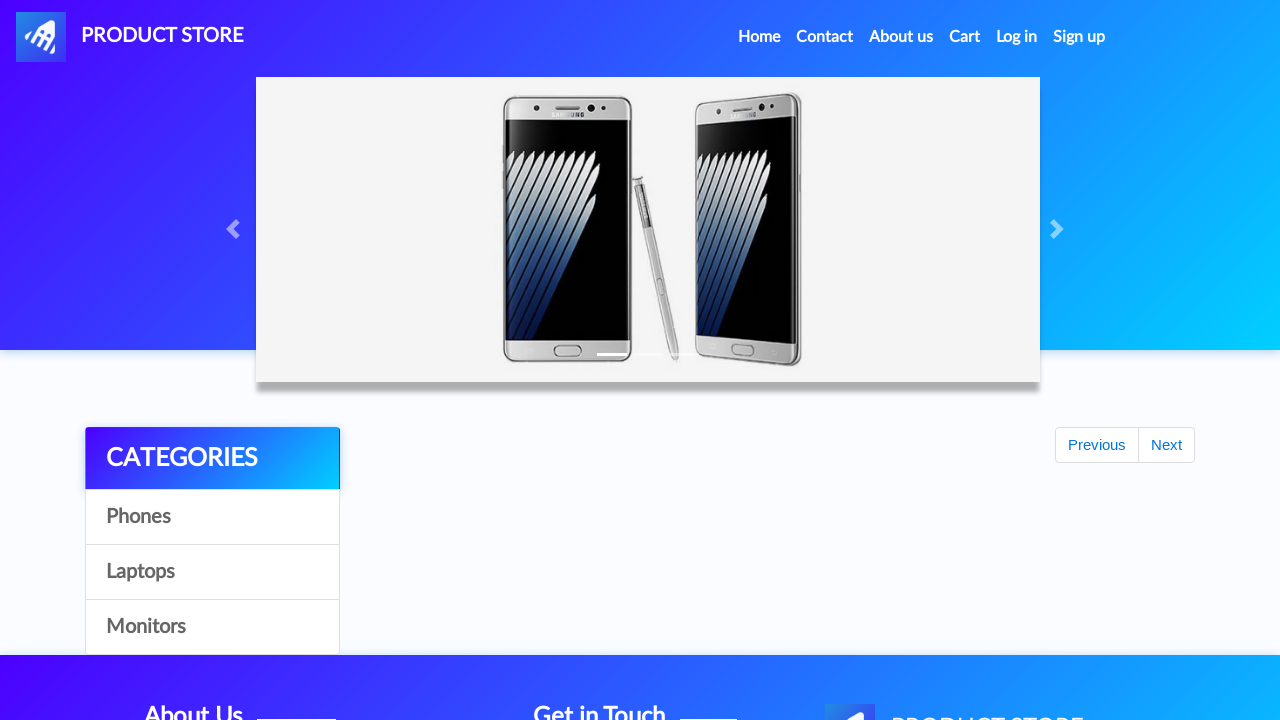

Located all links on the page - Total links: 33
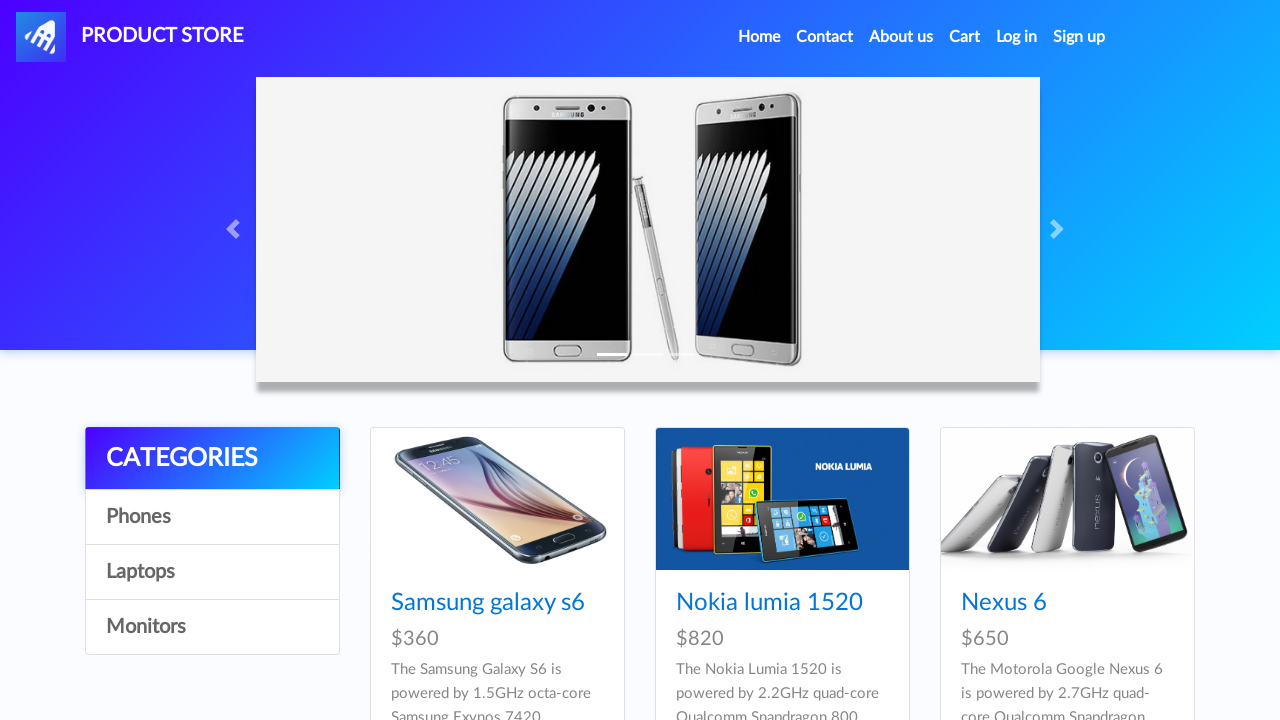

Located all images on the page - Total images: 14
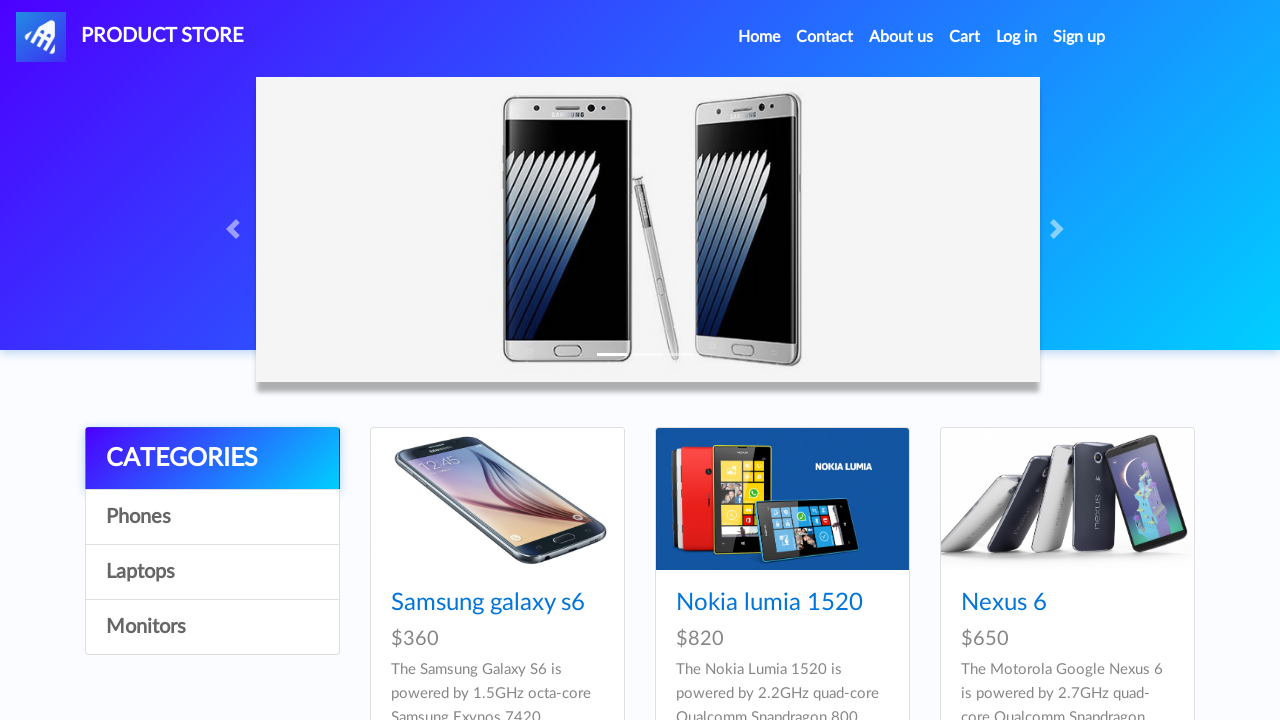

Clicked on Laptops category link at (212, 572) on text=Laptops
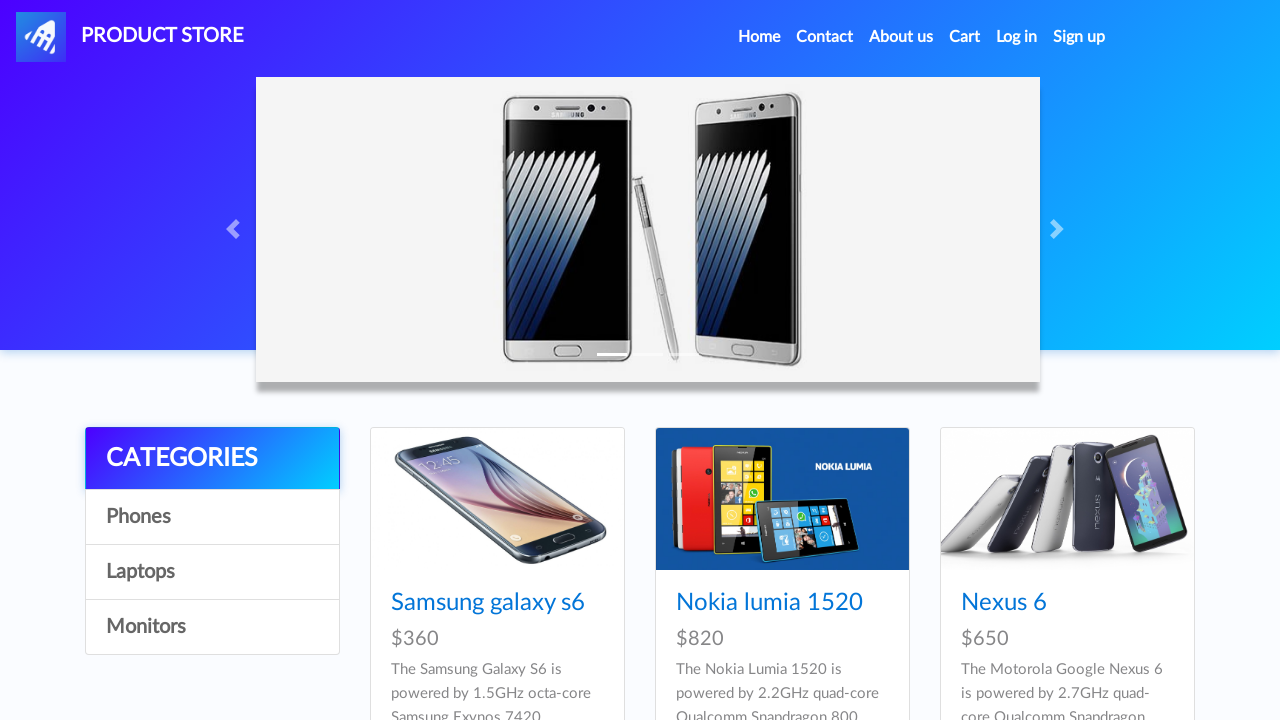

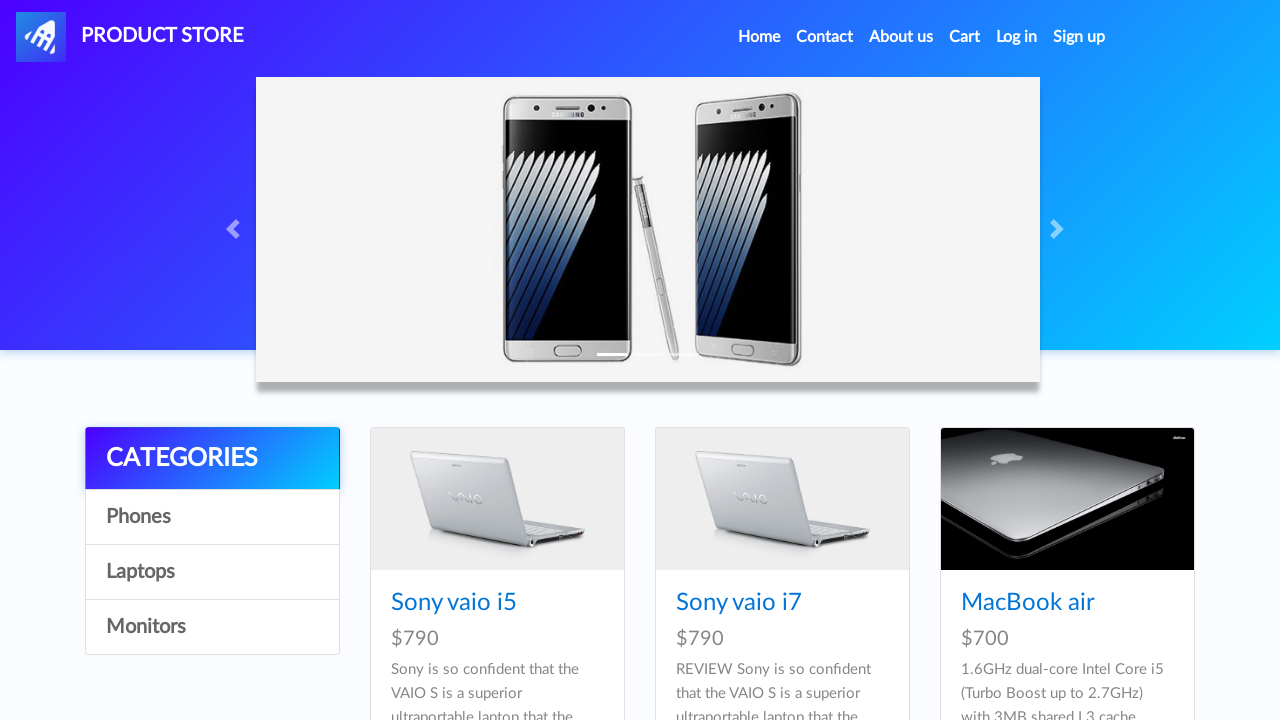